Tests sorting the Due column using semantic class selectors on the second table with better markup

Starting URL: http://the-internet.herokuapp.com/tables

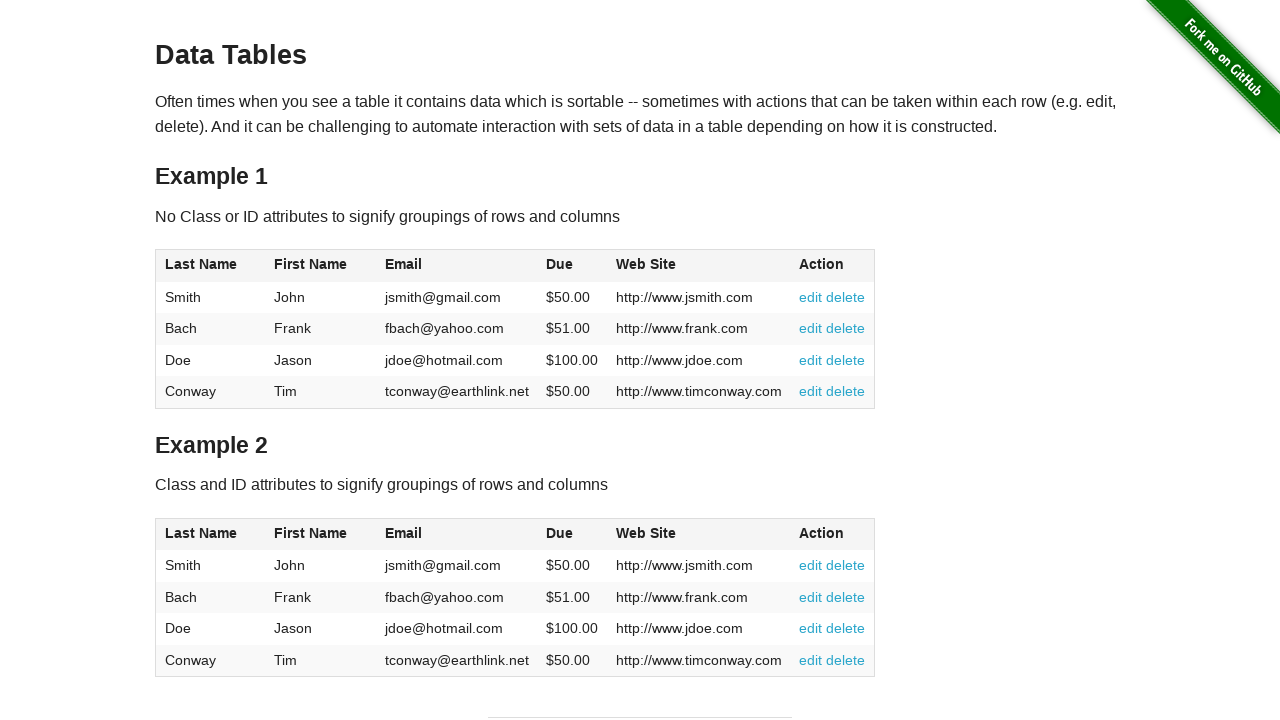

Clicked the Due column header in the second table using semantic class selector at (560, 533) on #table2 thead .dues
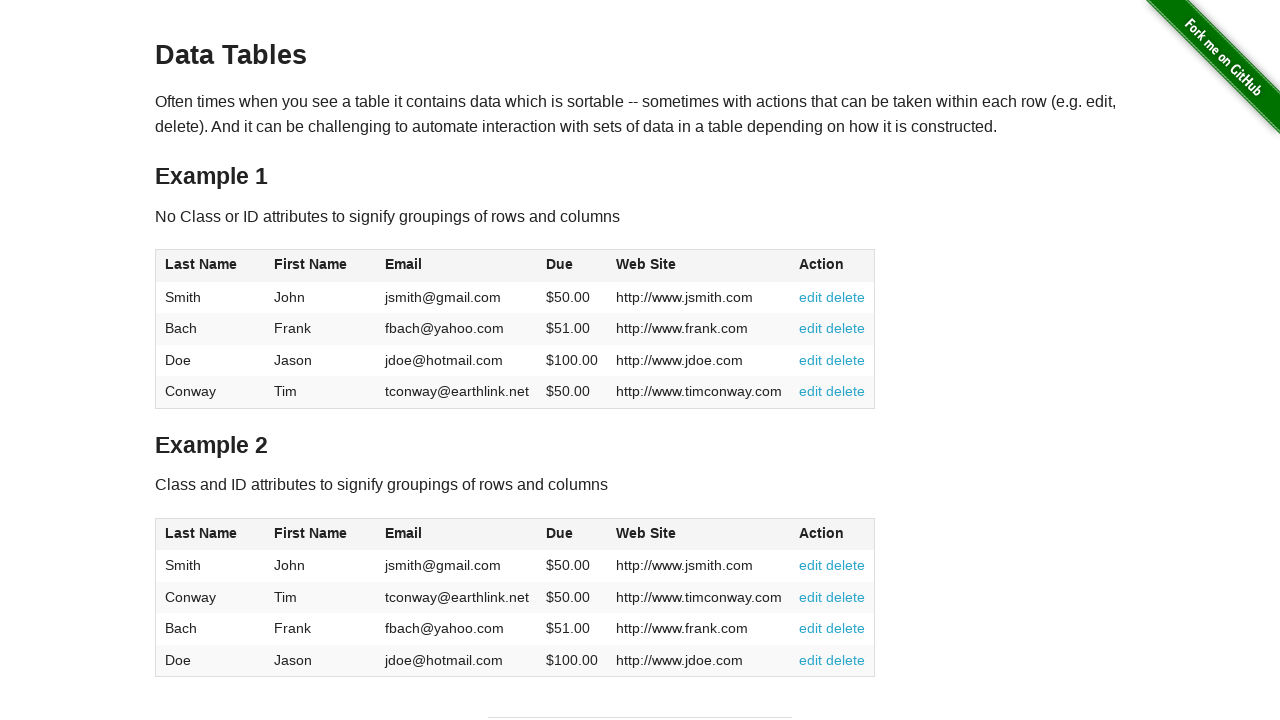

Waited for table to update after sorting by Due column
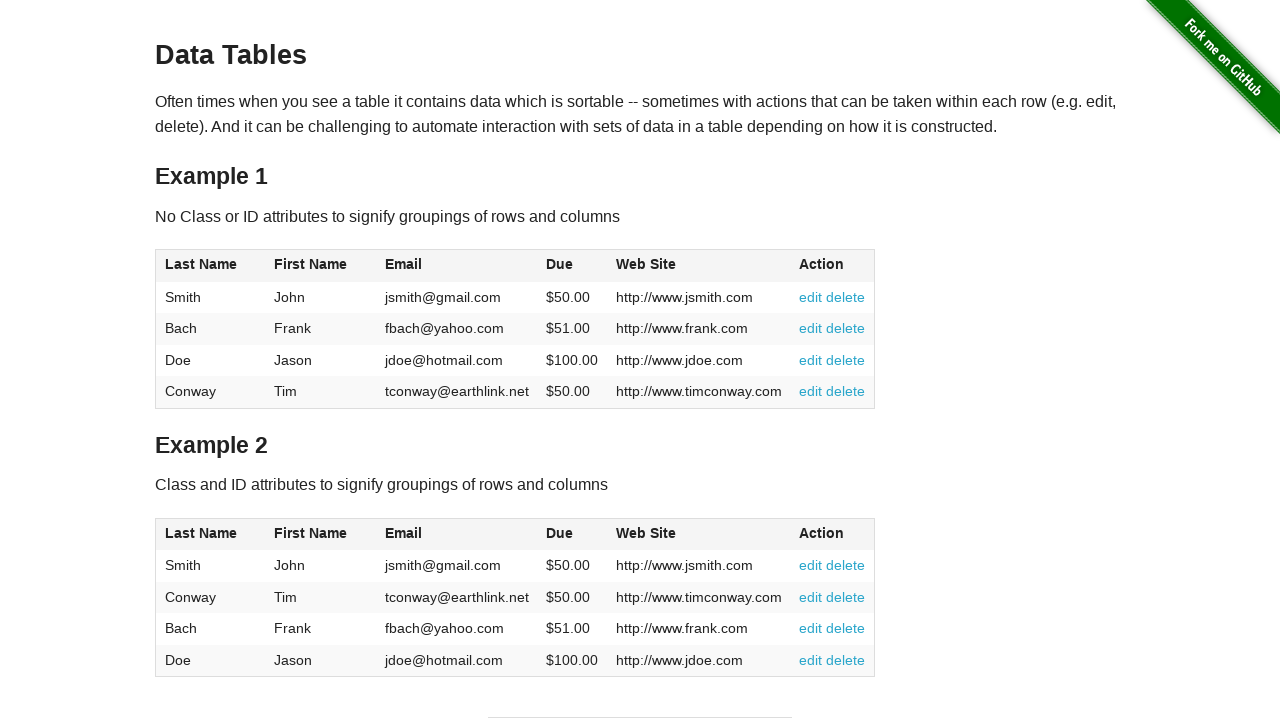

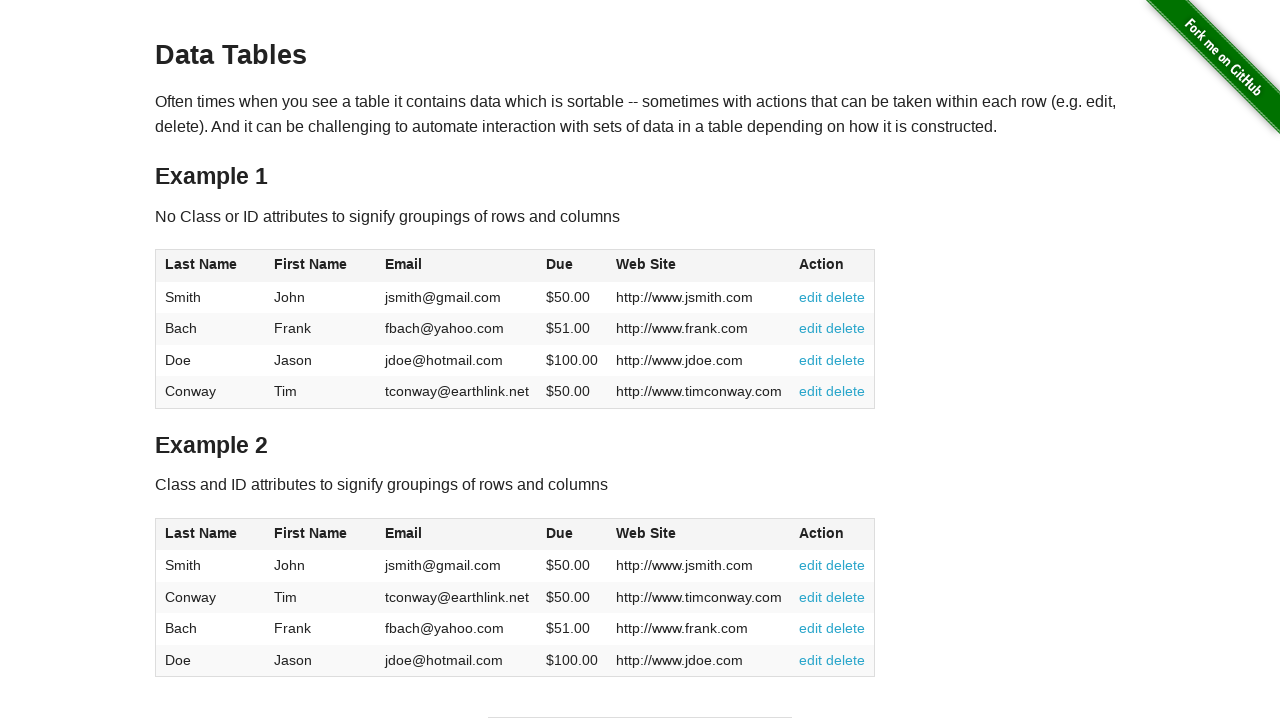